Tests xkcd comic page layout by modifying the logo image dimensions through attribute changes

Starting URL: https://xkcd.com/554/

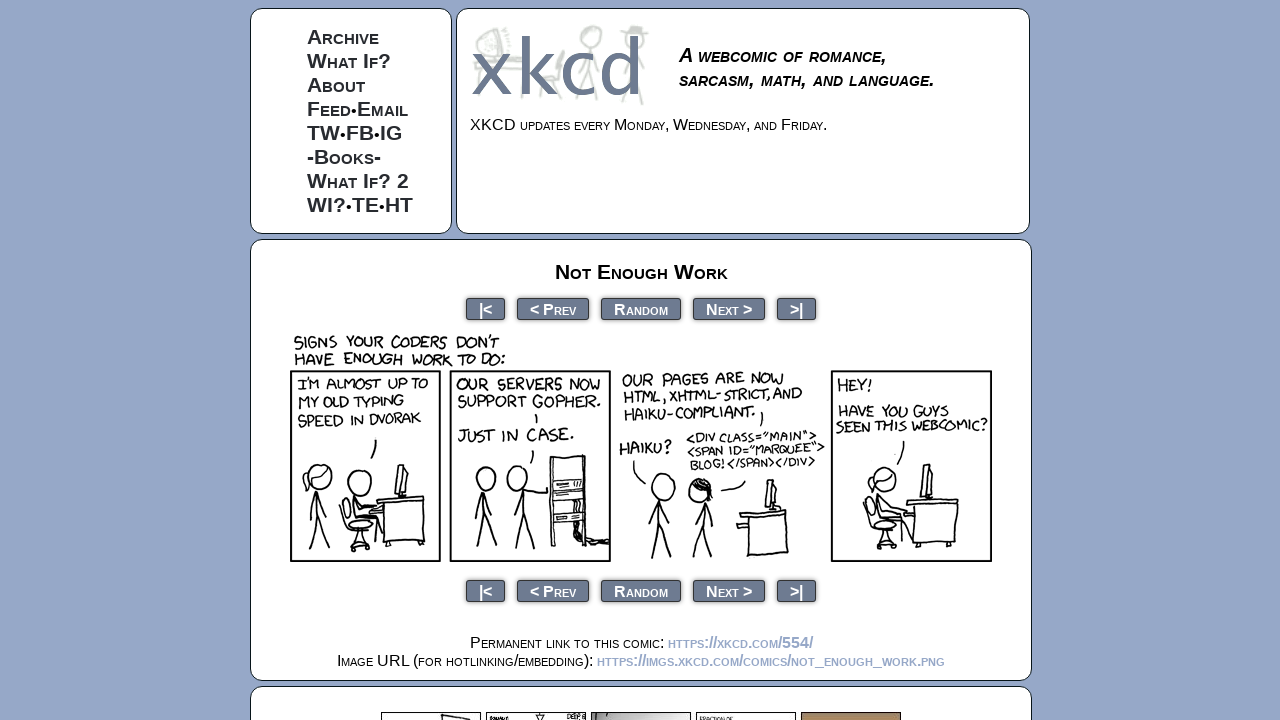

Changed xkcd logo height from 83 to 130 pixels
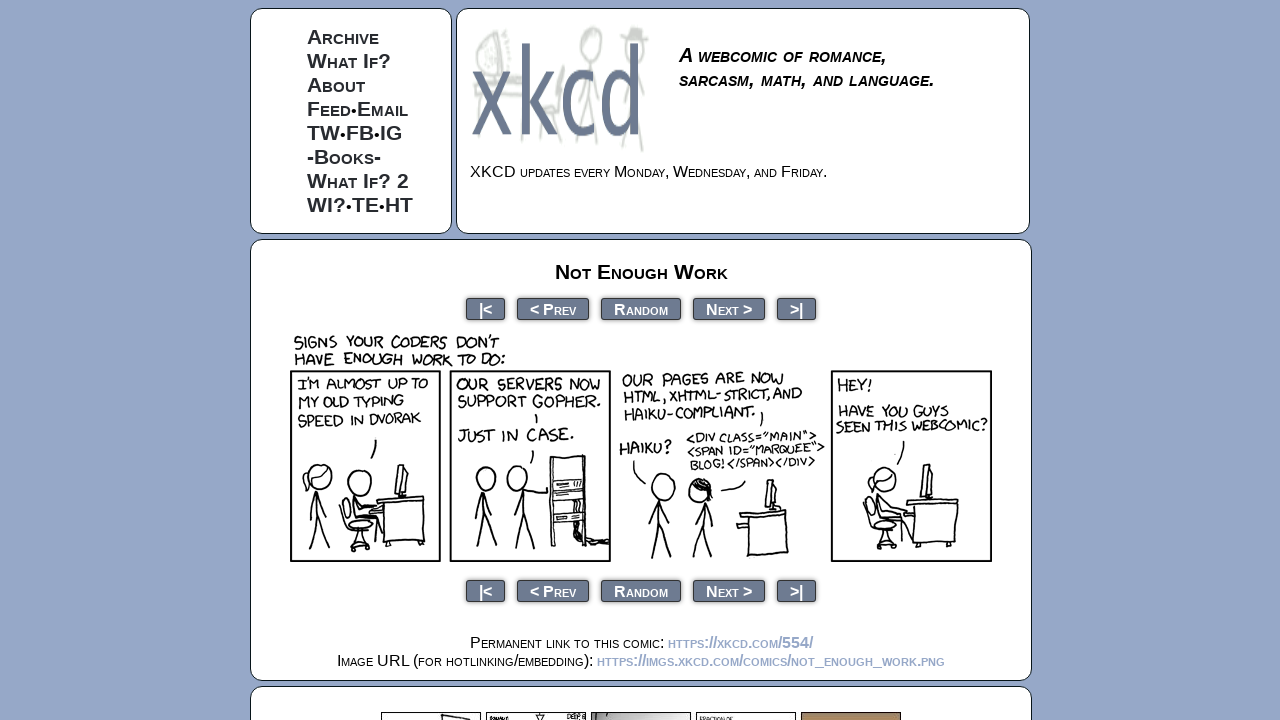

Changed xkcd logo width from 185 to 120 pixels
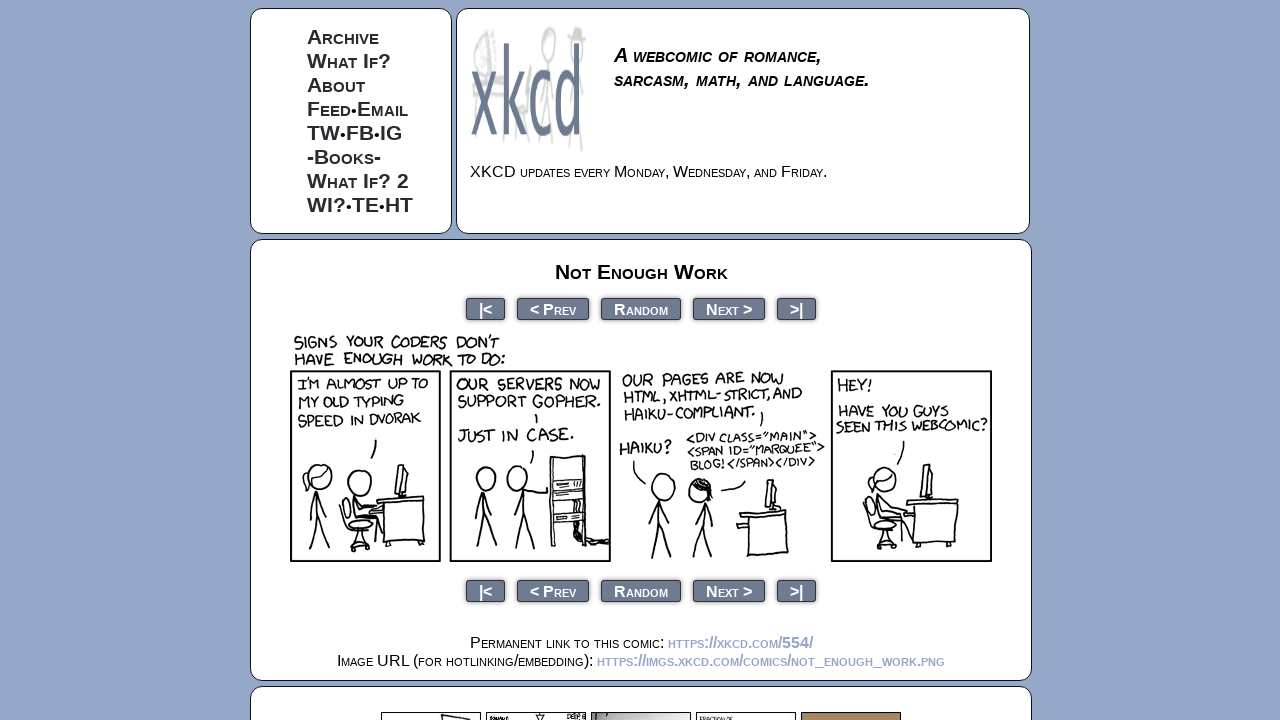

Waited 500ms for layout changes to render
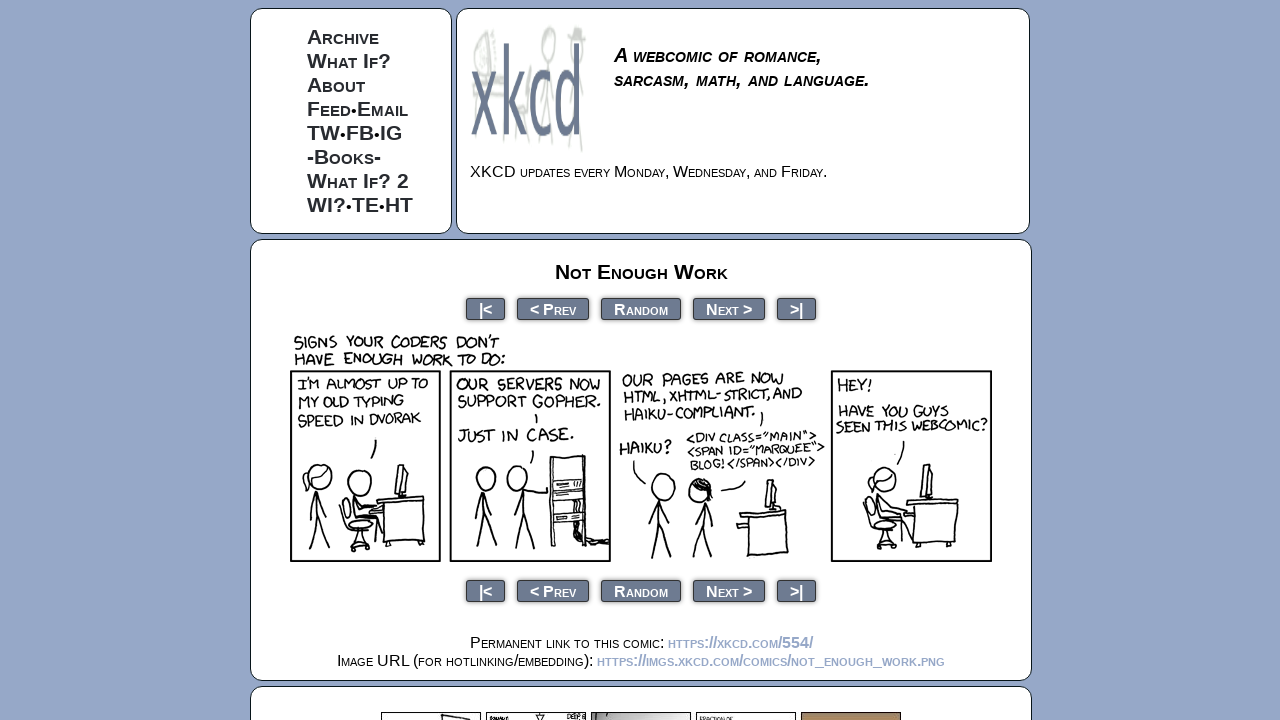

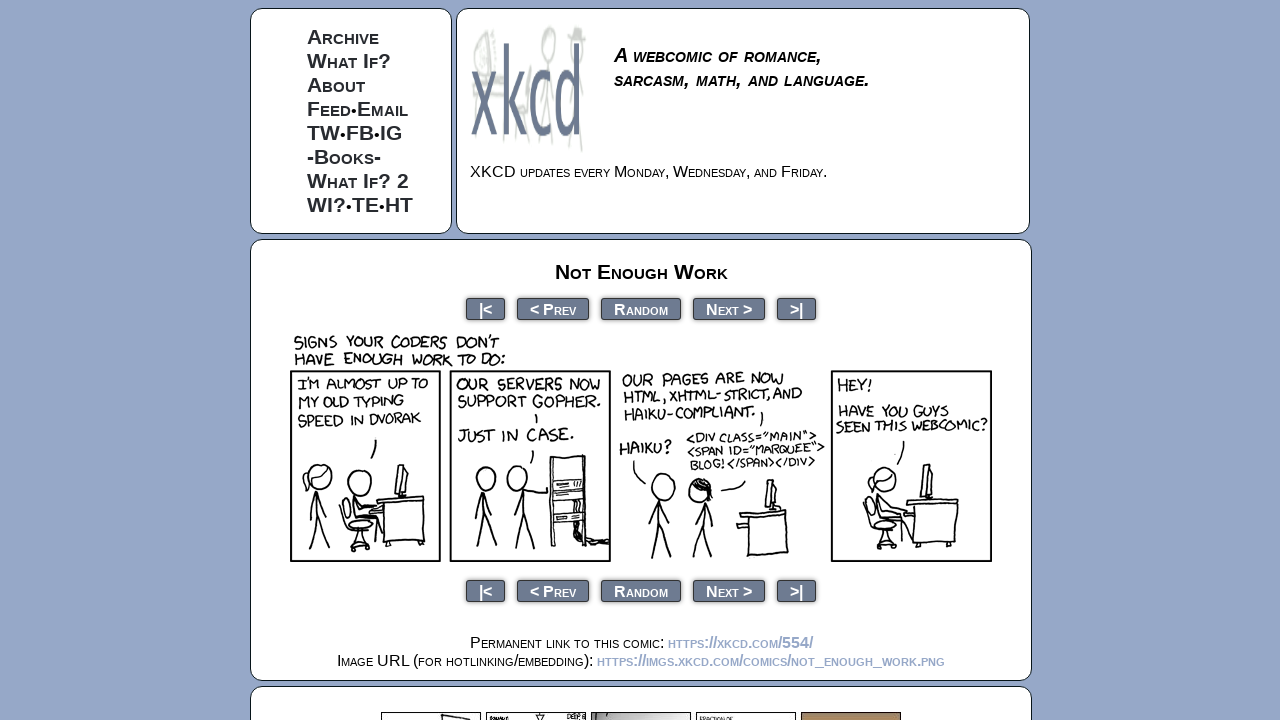